Tests login with empty username and password fields to verify required field validation

Starting URL: https://www.saucedemo.com/

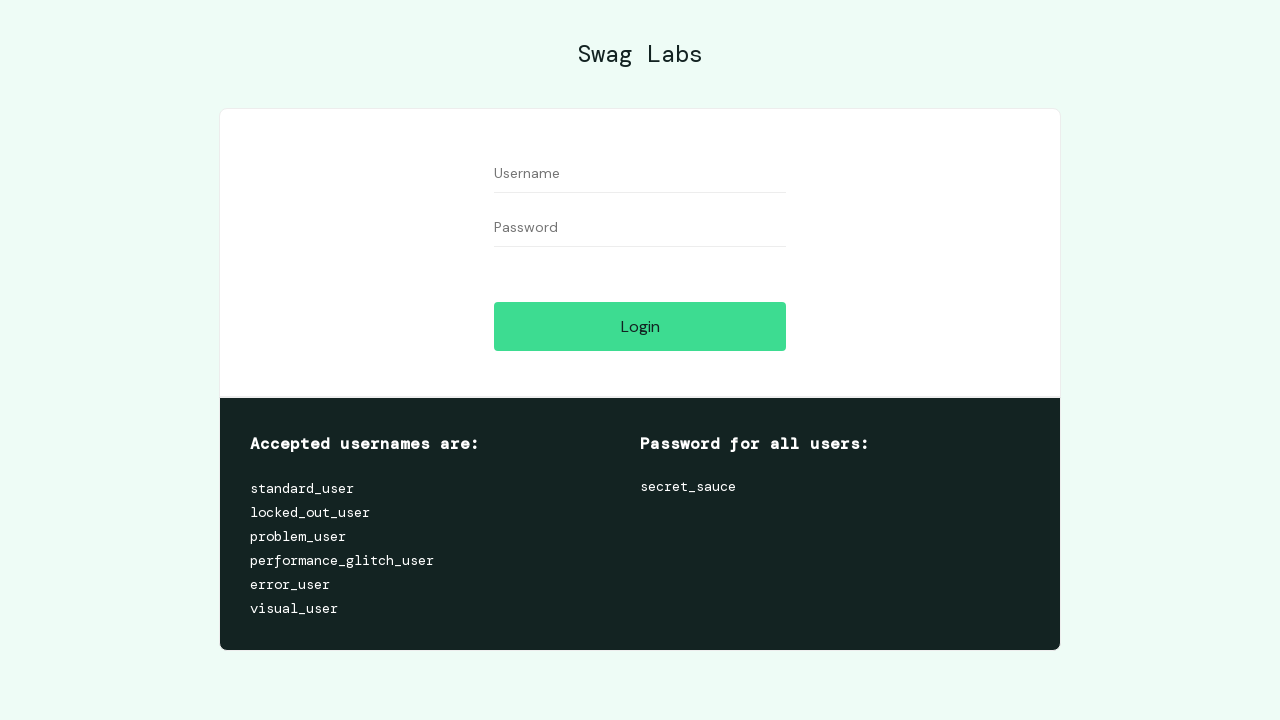

Clicked login button without entering username or password at (640, 326) on #login-button
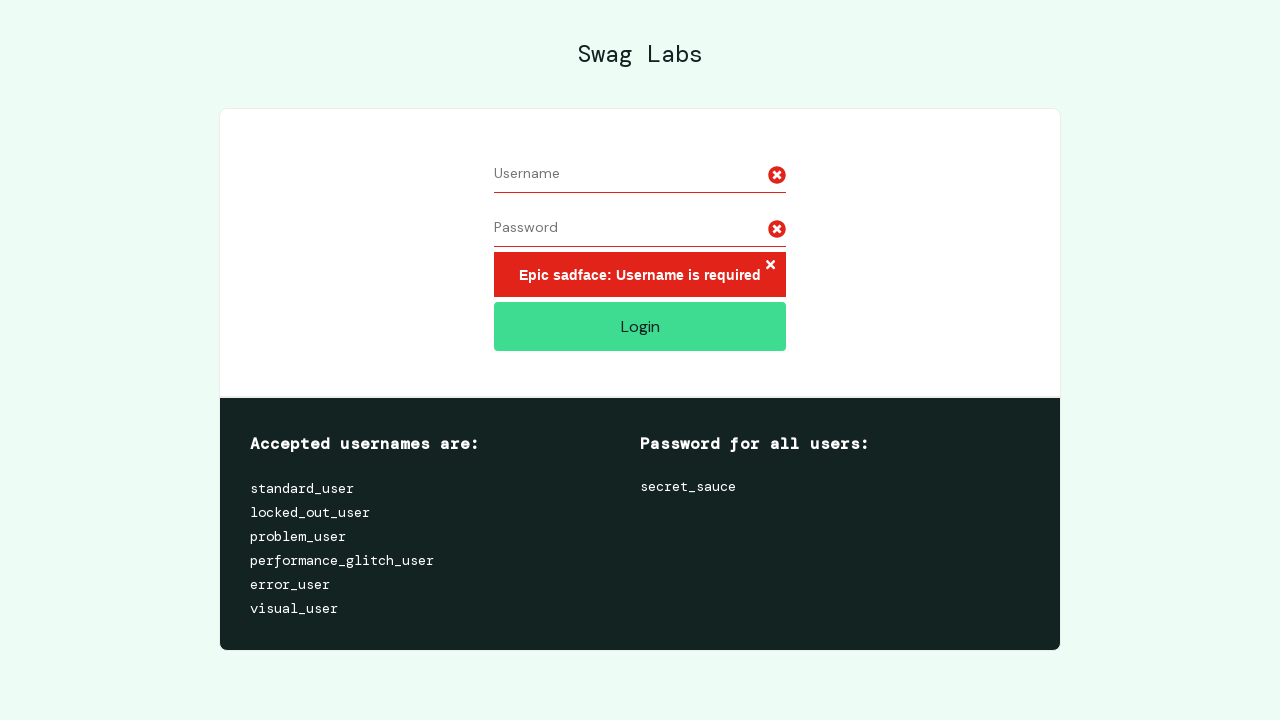

Error message element loaded on page
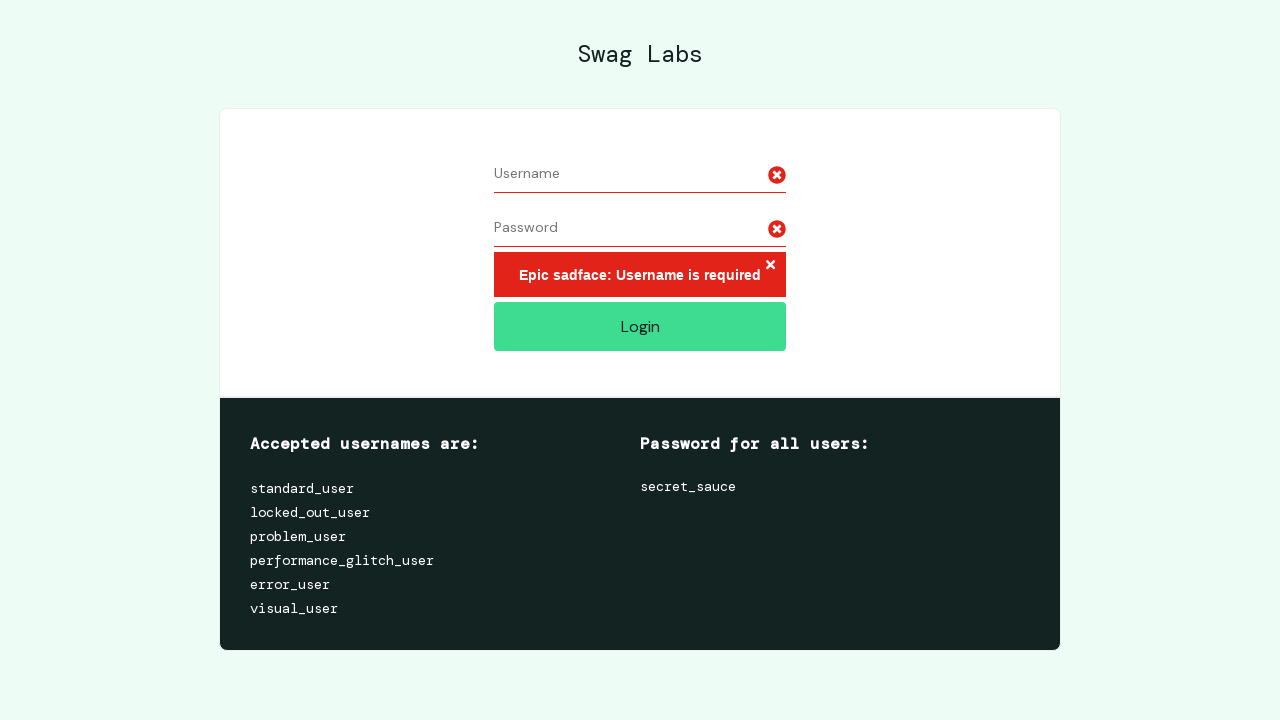

Located error message element
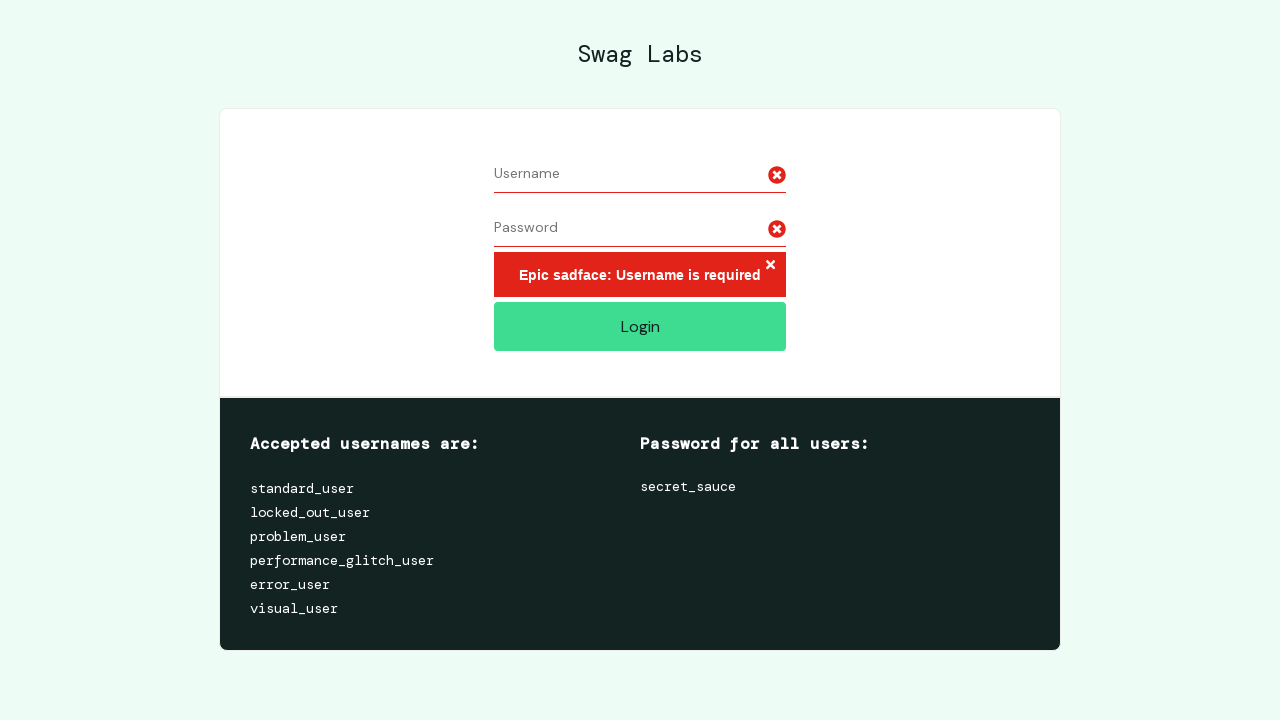

Verified error message displays 'Epic sadface: Username is required'
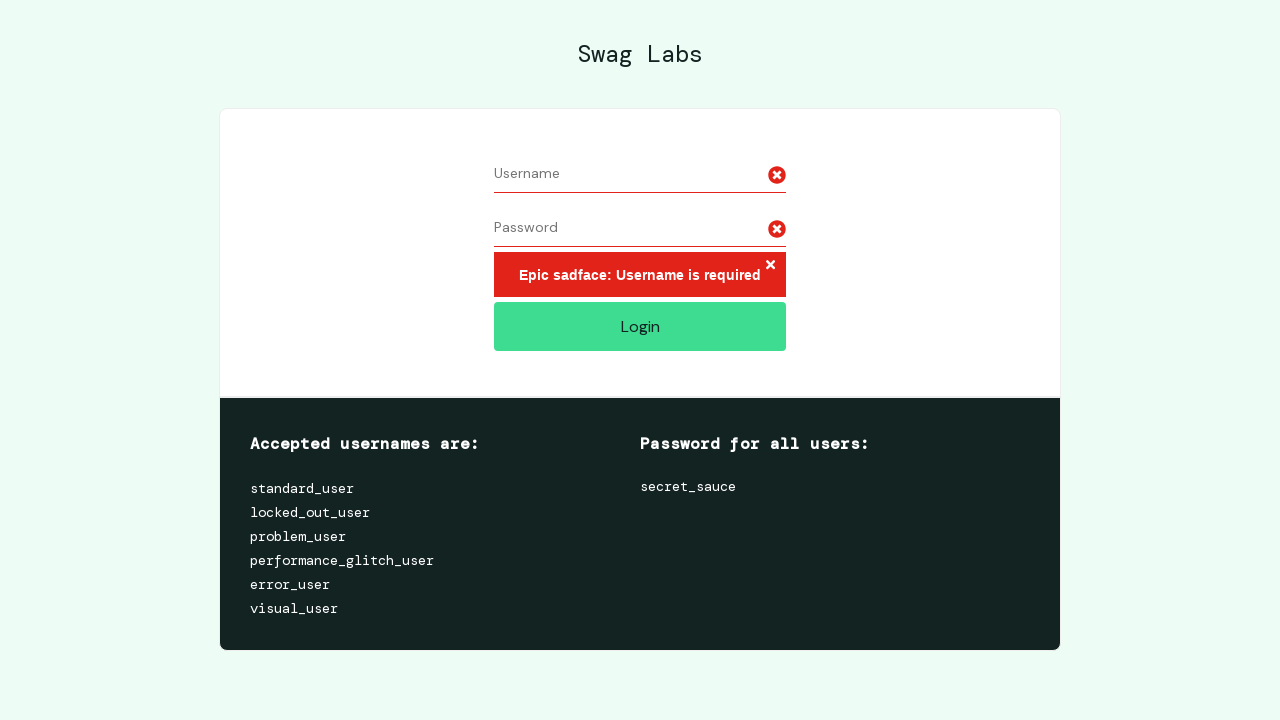

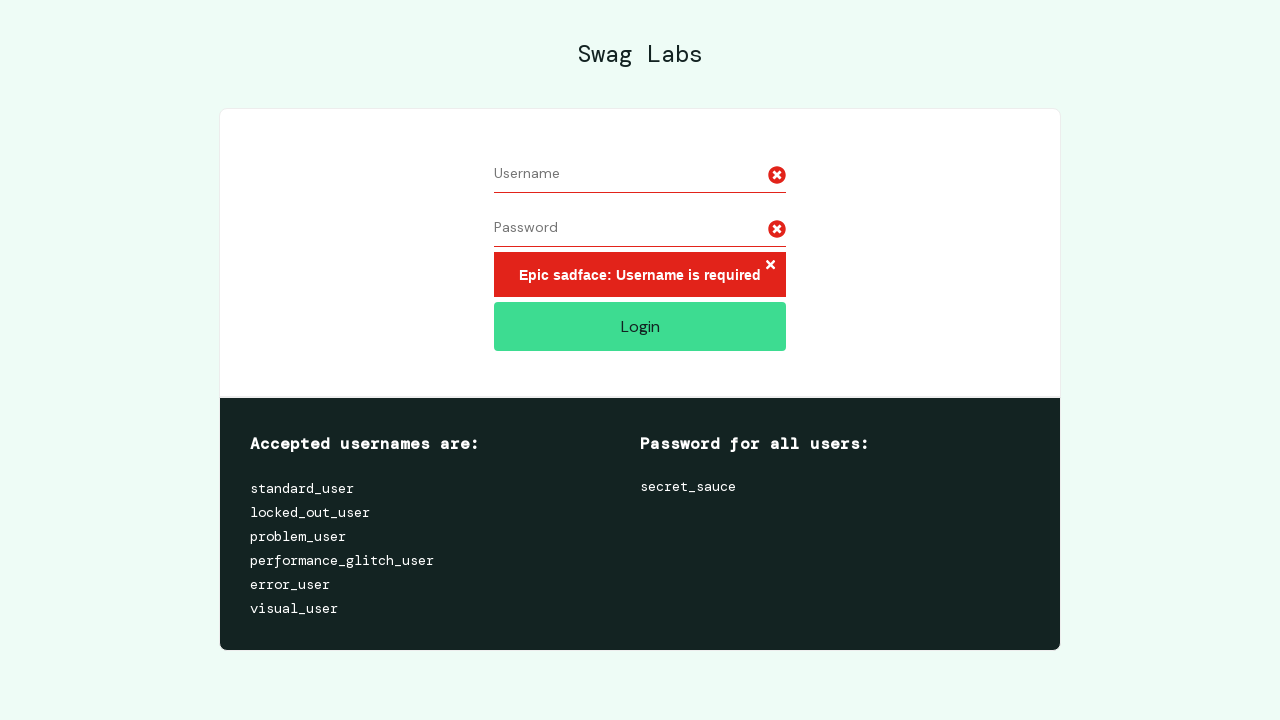